Tests handling of JavaScript alerts by triggering different alert buttons and accepting them

Starting URL: https://demoqa.com/alerts

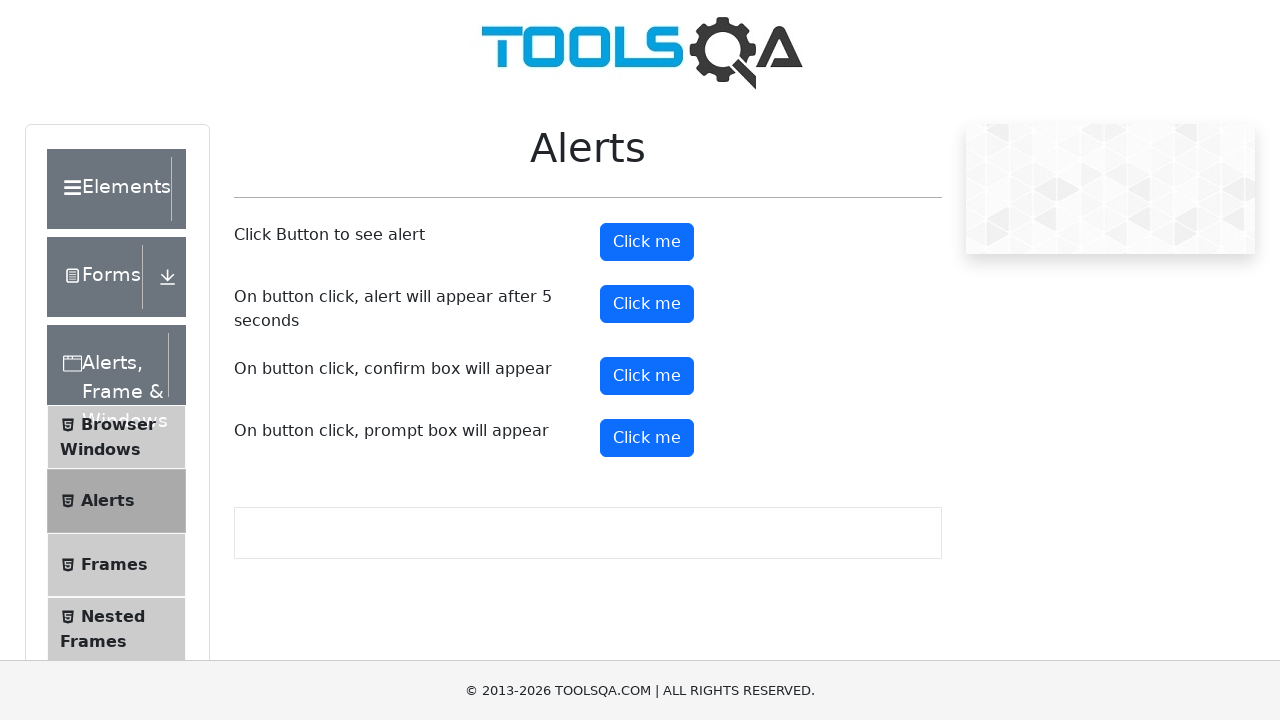

Scrolled down 250px to make alert buttons visible
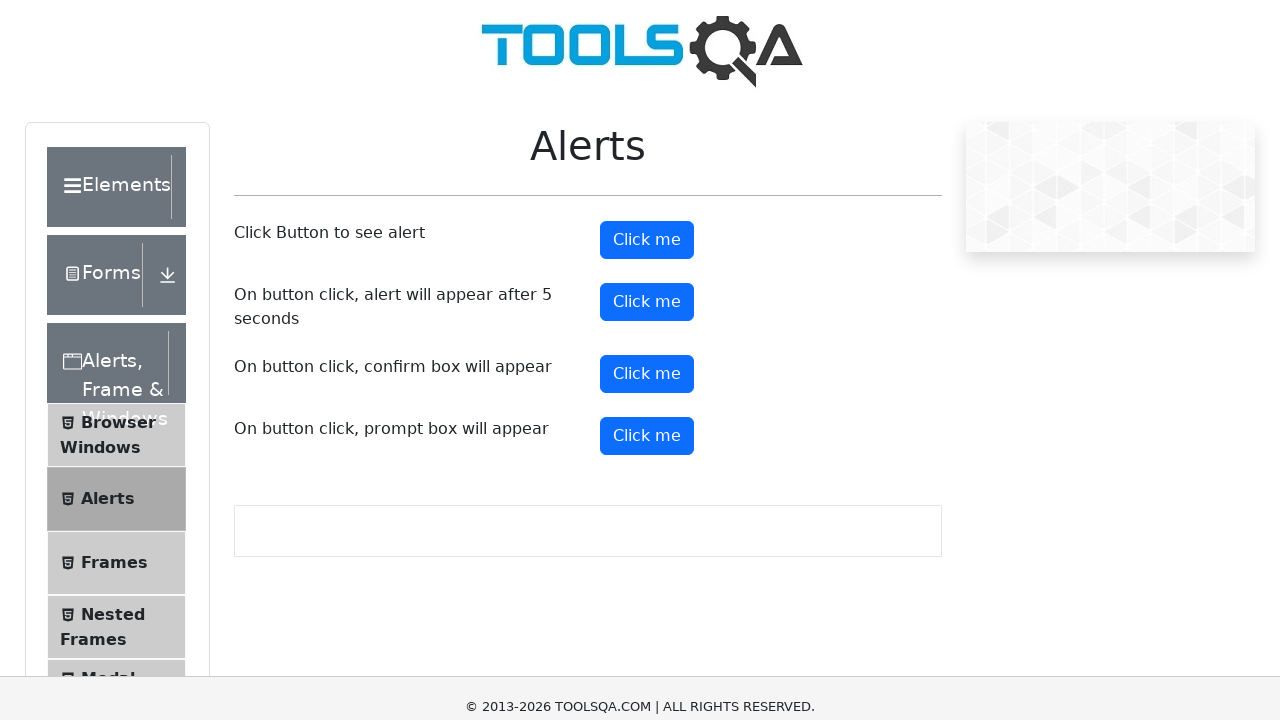

Clicked the first alert button at (647, 6) on xpath=//button[@id='alertButton']
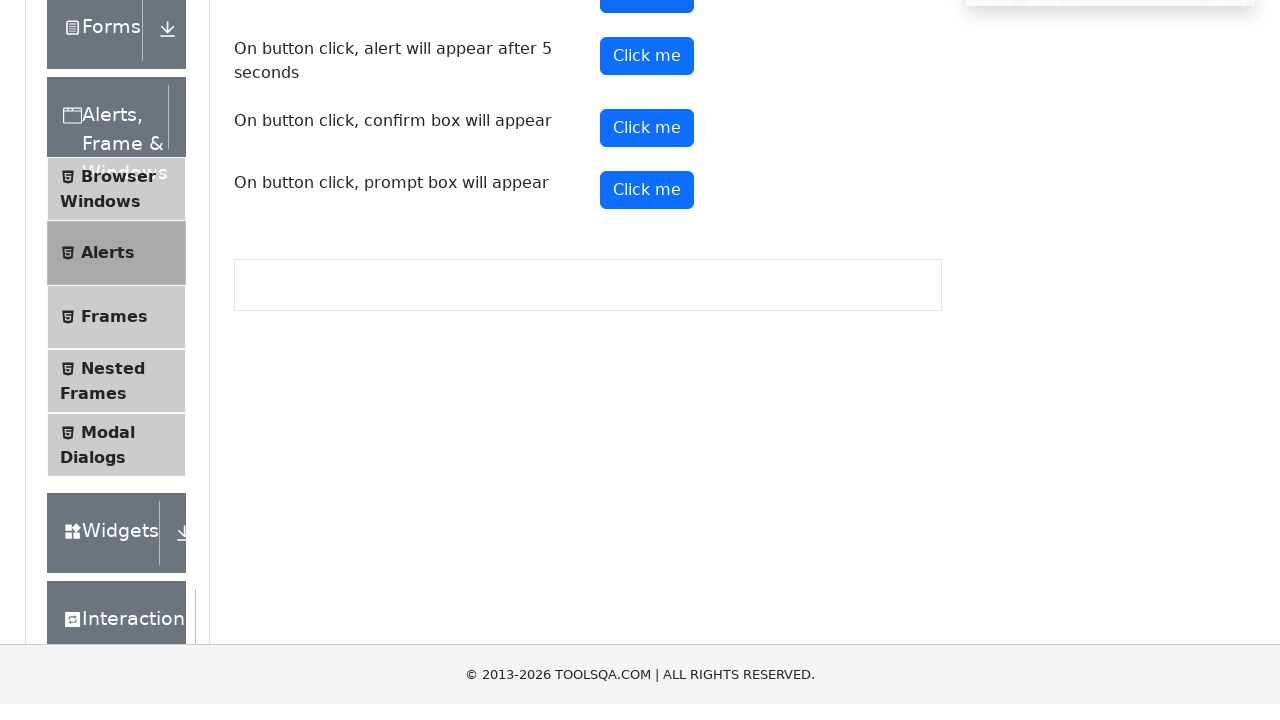

Set up dialog handler to accept alerts
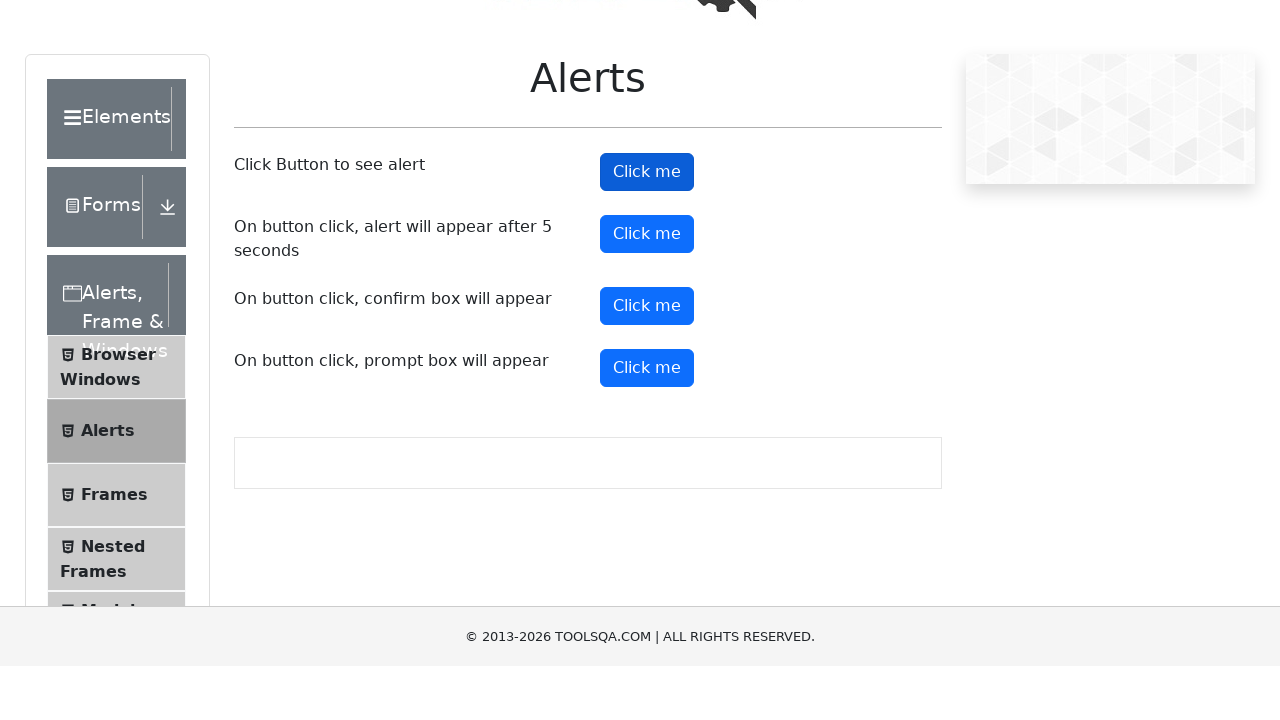

Waited 4 seconds before triggering next alert
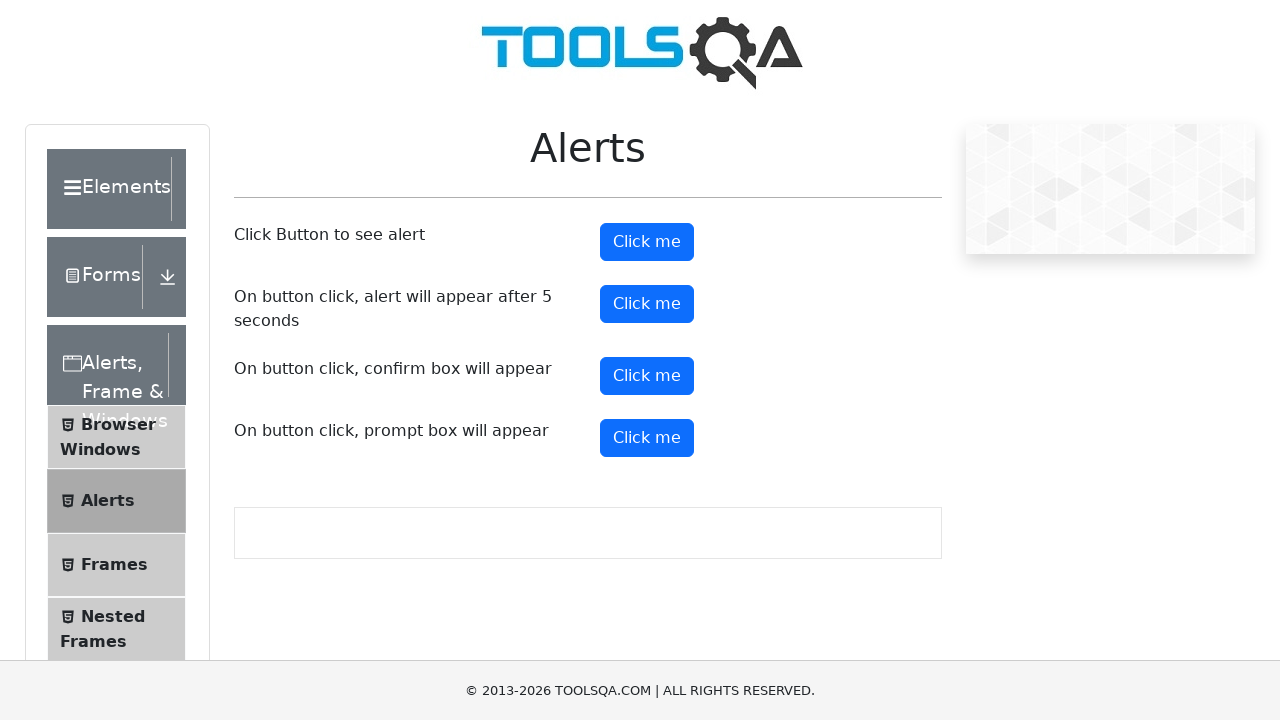

Clicked the timer alert button using JavaScript
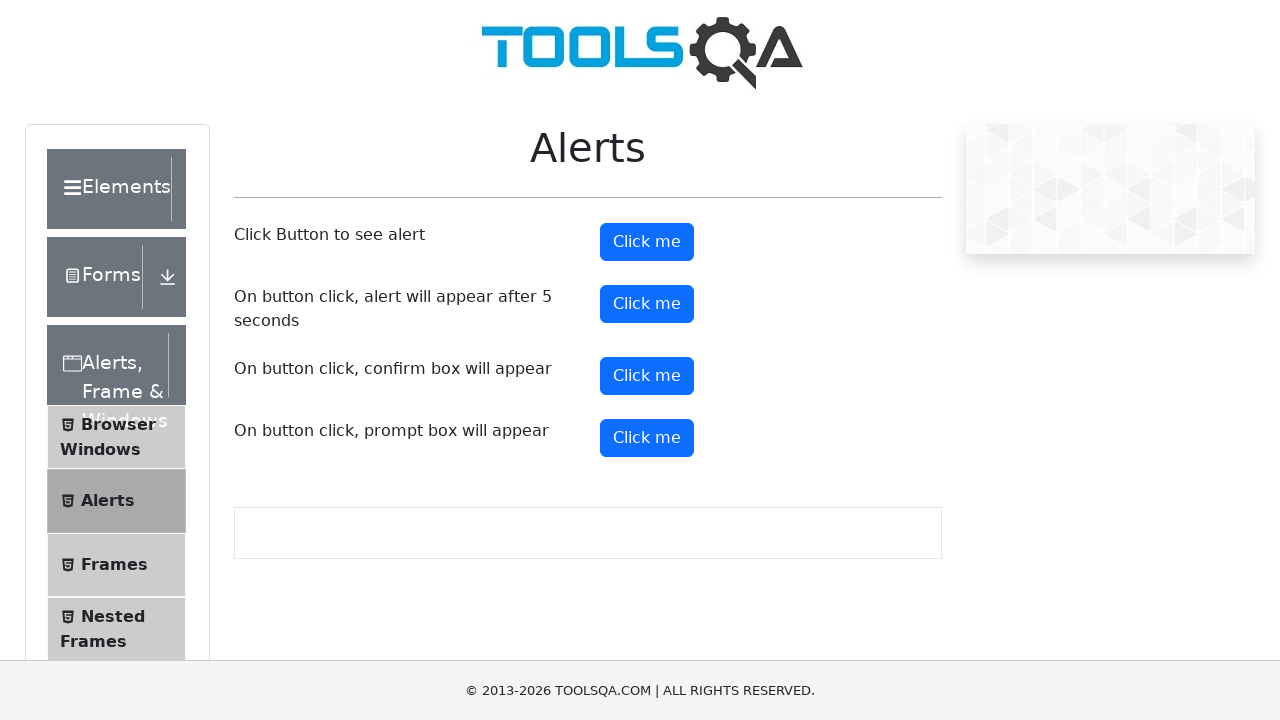

Waited 1 second for the alert to appear and be handled
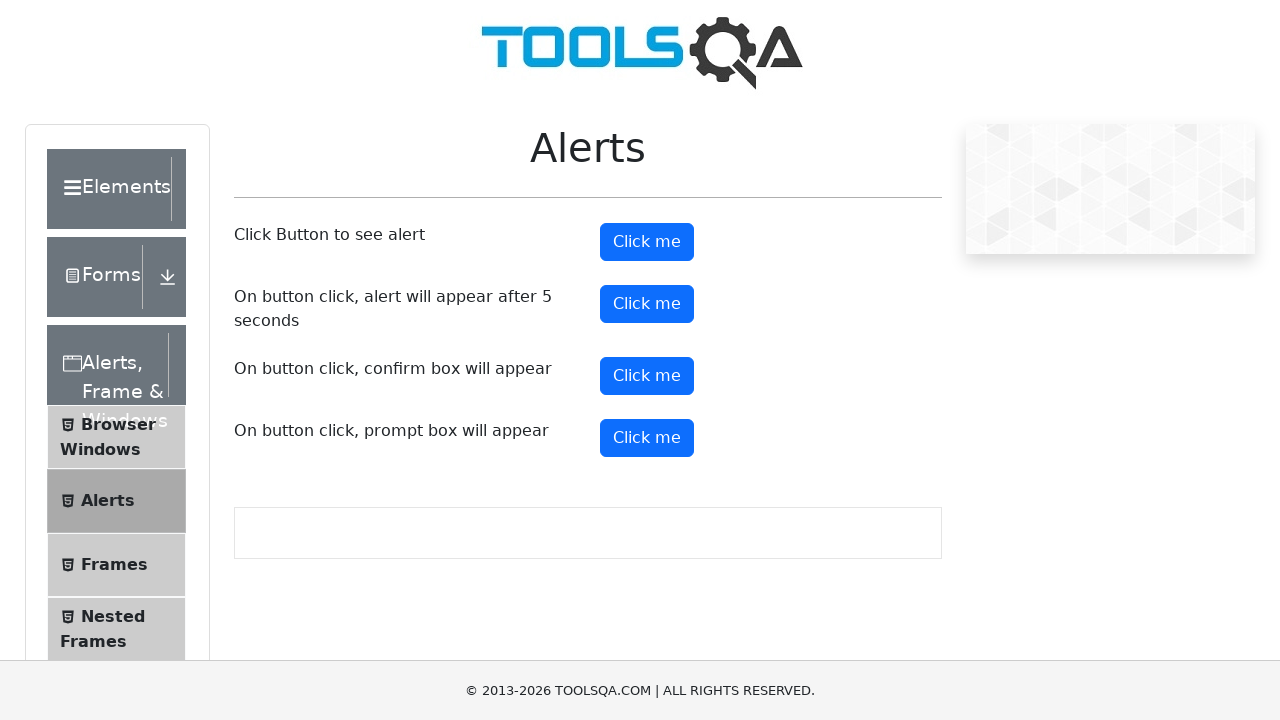

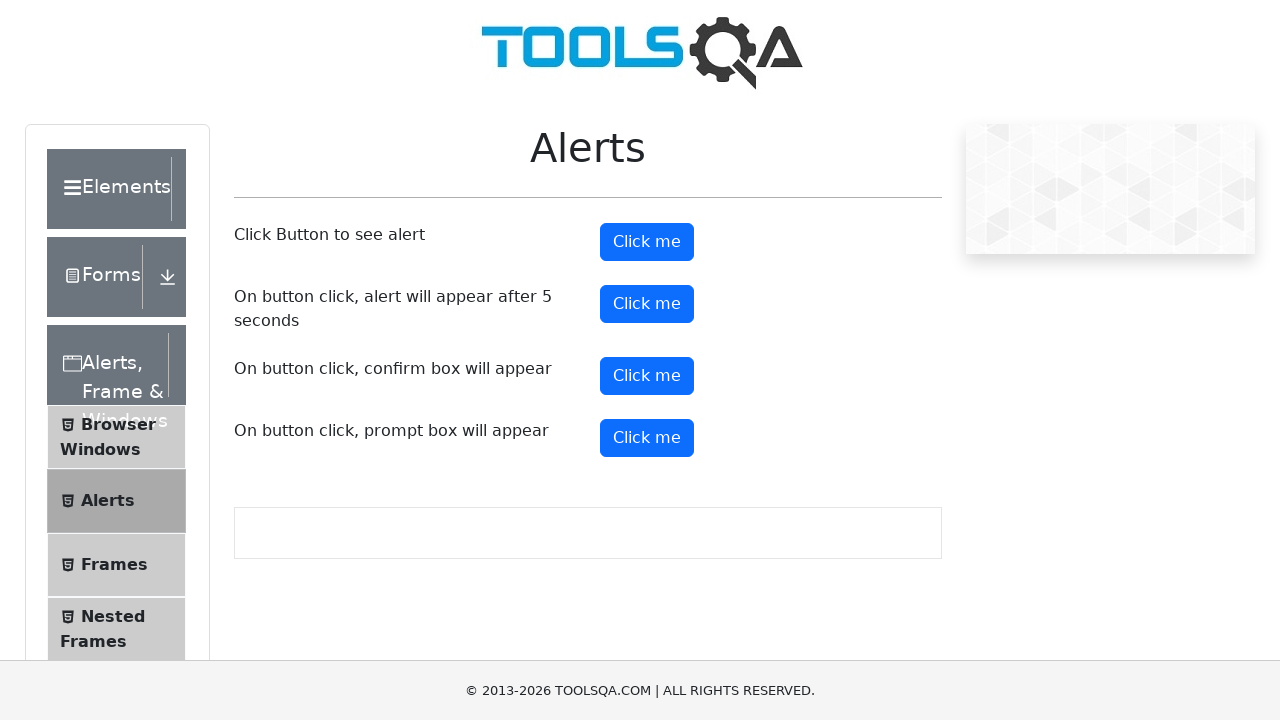